Tests dropdown selection functionality by selecting options using different methods: by visible text, by index, and by value on a practice dropdown element.

Starting URL: https://the-internet.herokuapp.com/dropdown

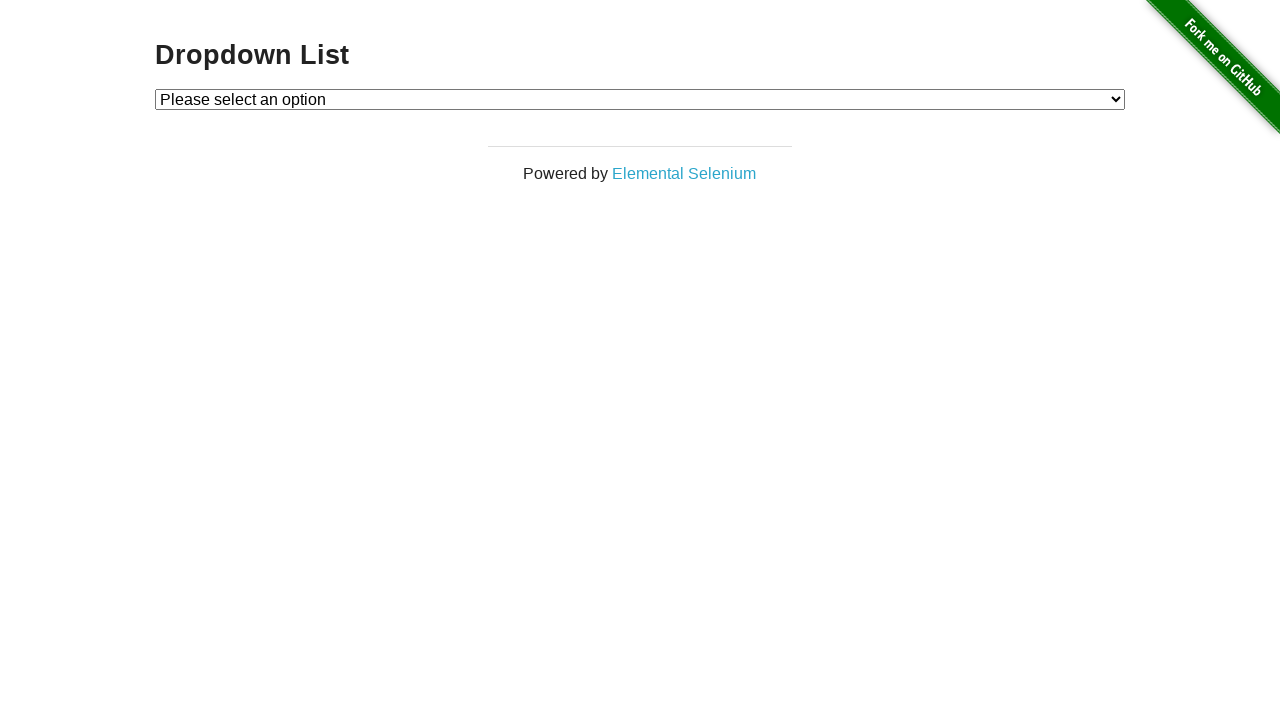

Selected 'Option 1' from dropdown by visible text on #dropdown
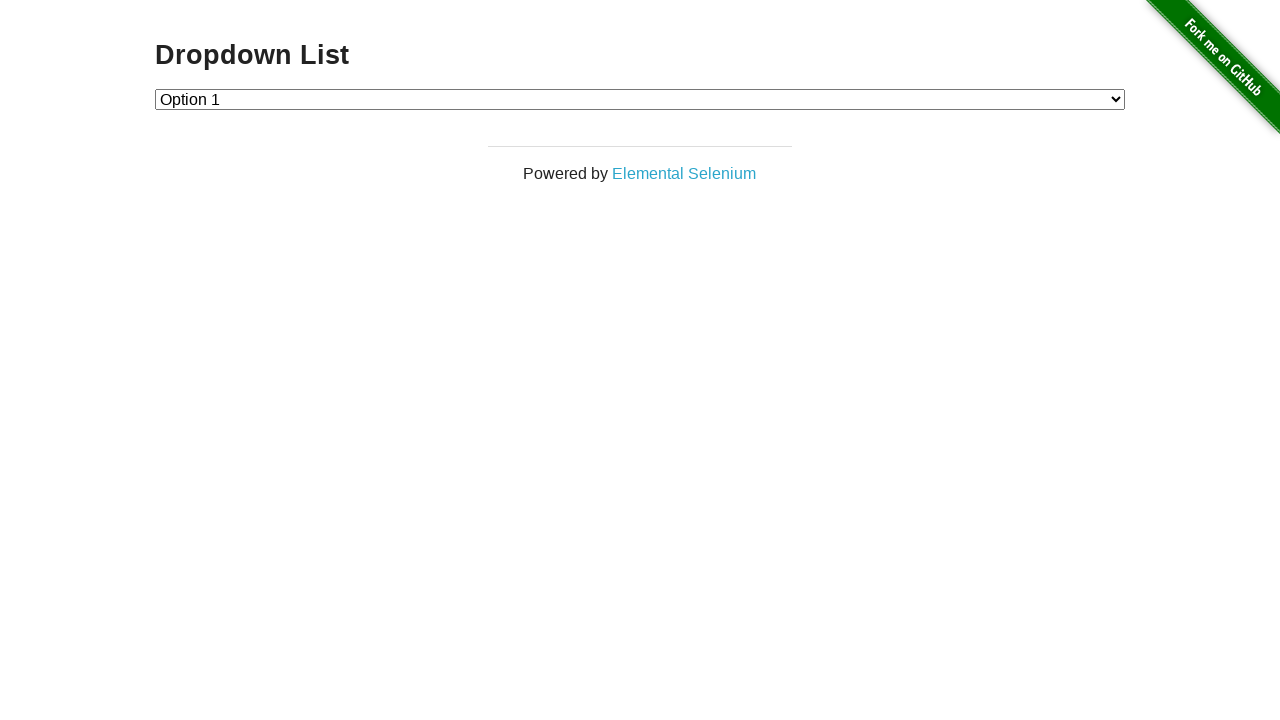

Waited 2 seconds
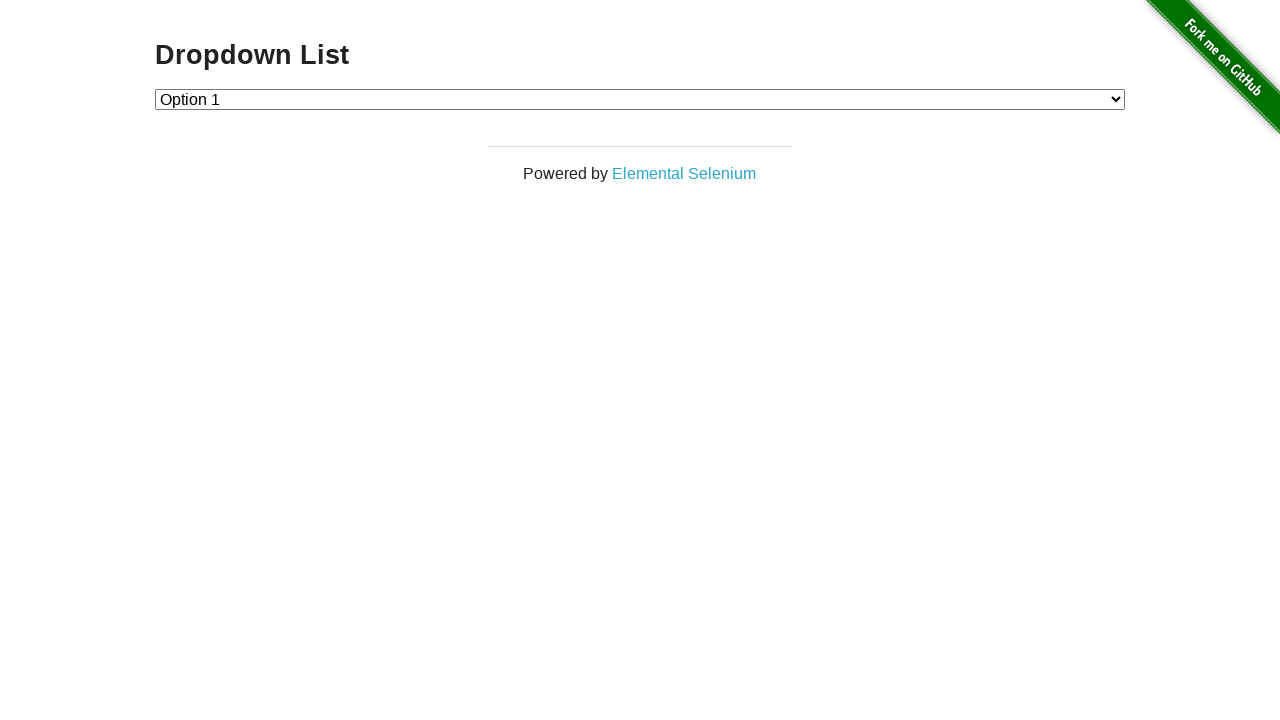

Selected Option 2 from dropdown by index on #dropdown
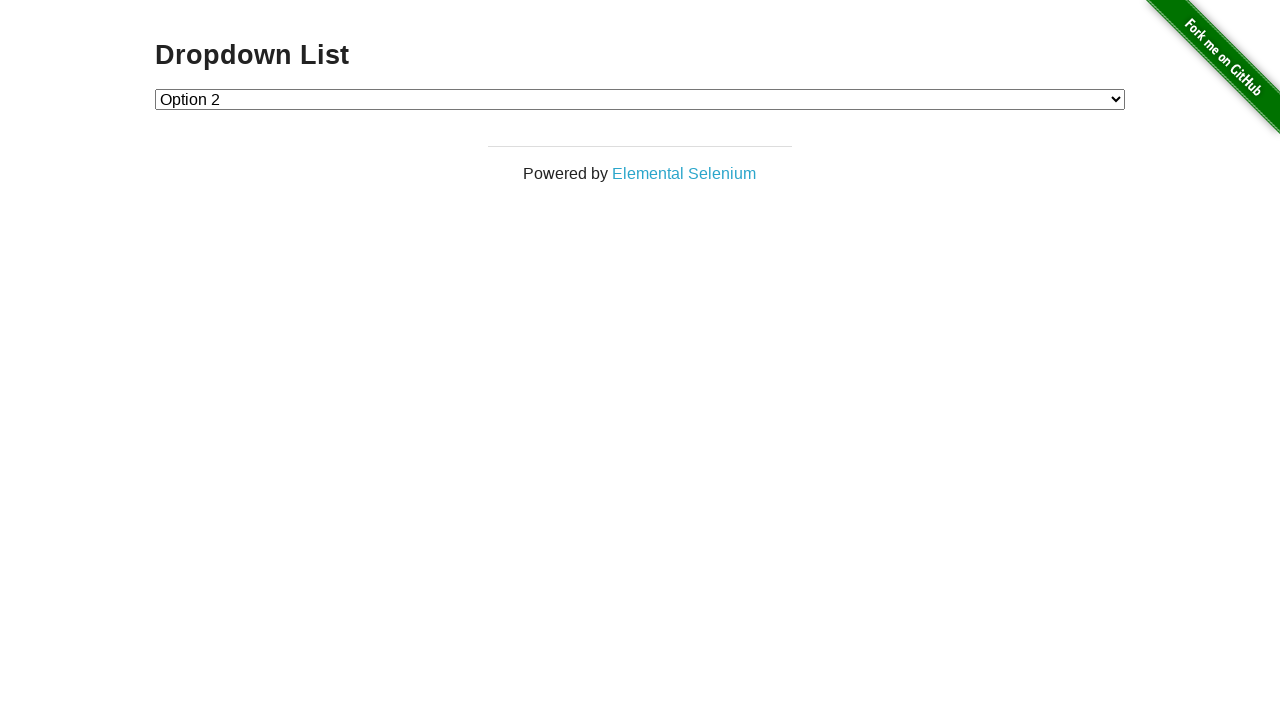

Waited 2 seconds
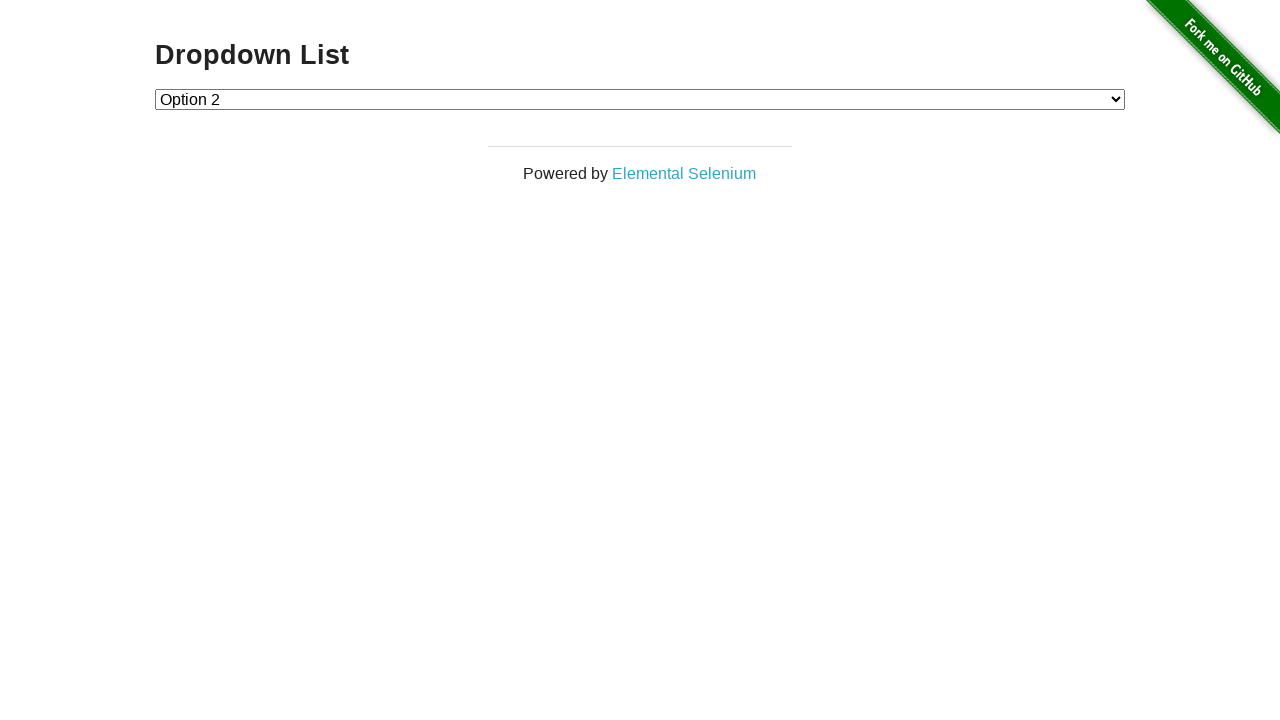

Selected dropdown option by value '1' on #dropdown
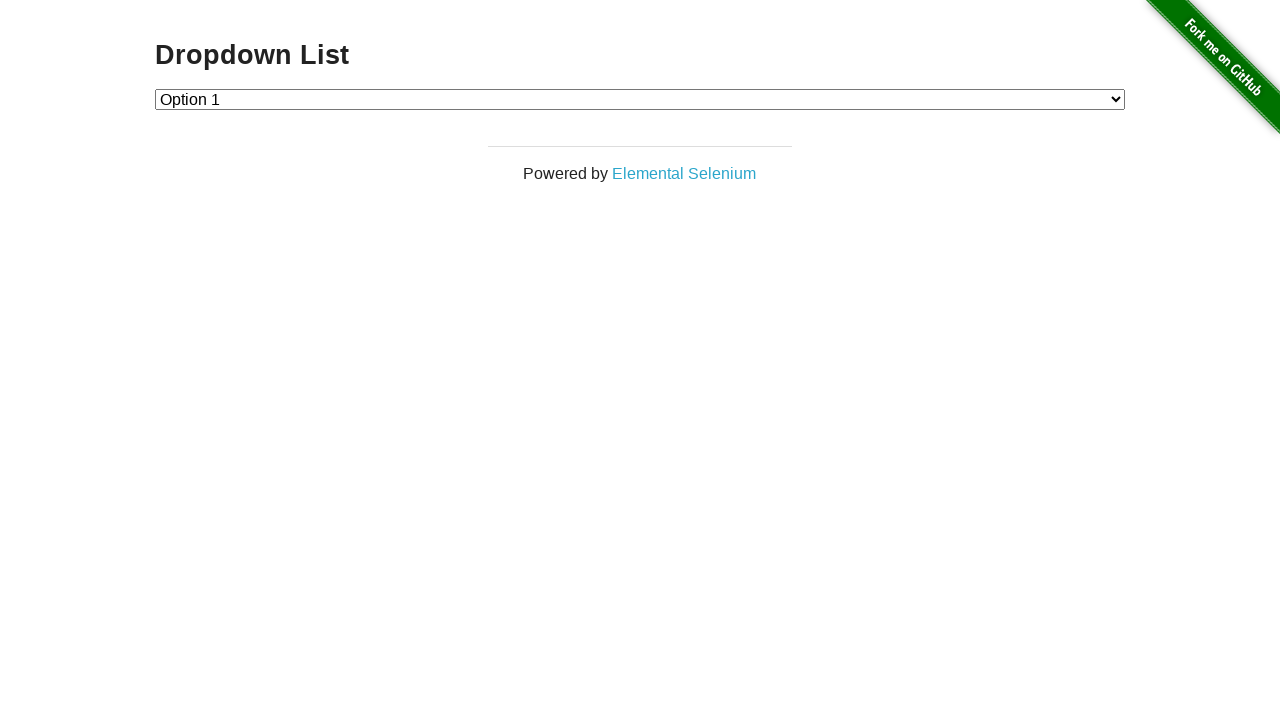

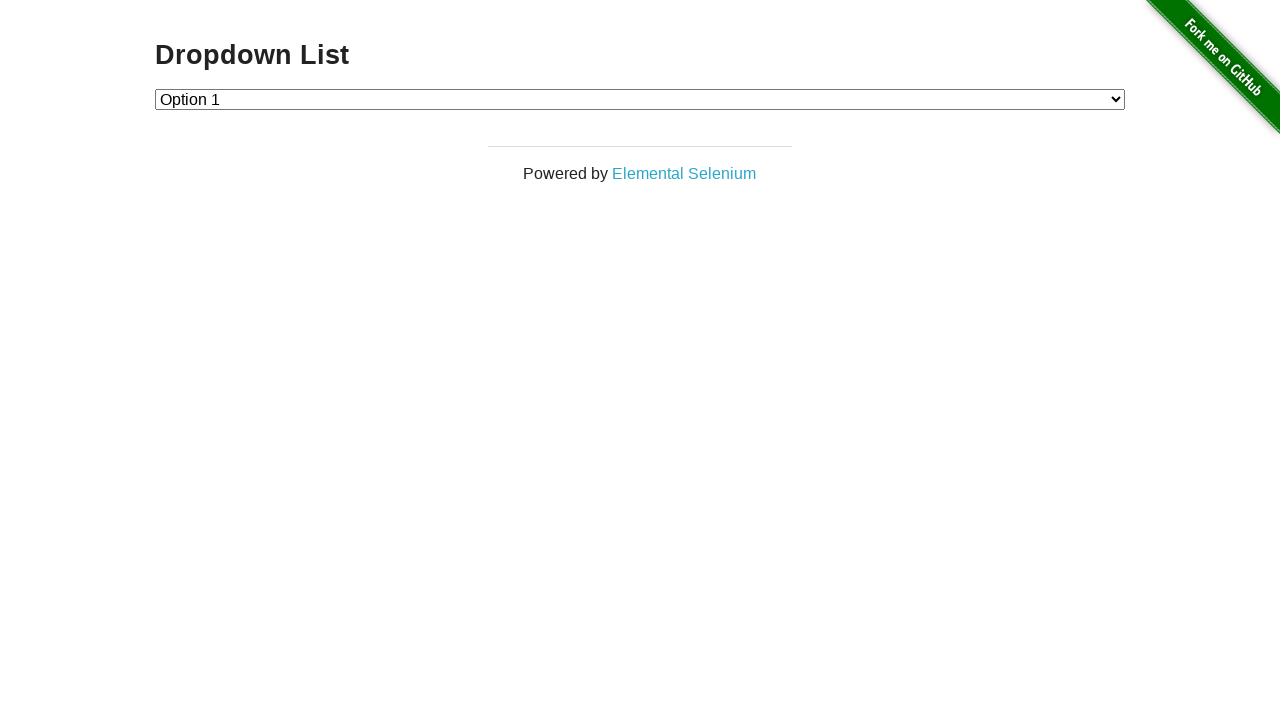